Tests JavaScript confirmation alert handling by clicking a button to trigger a confirmation dialog, accepting it, and verifying the result message is displayed.

Starting URL: https://training-support.net/webelements/alerts

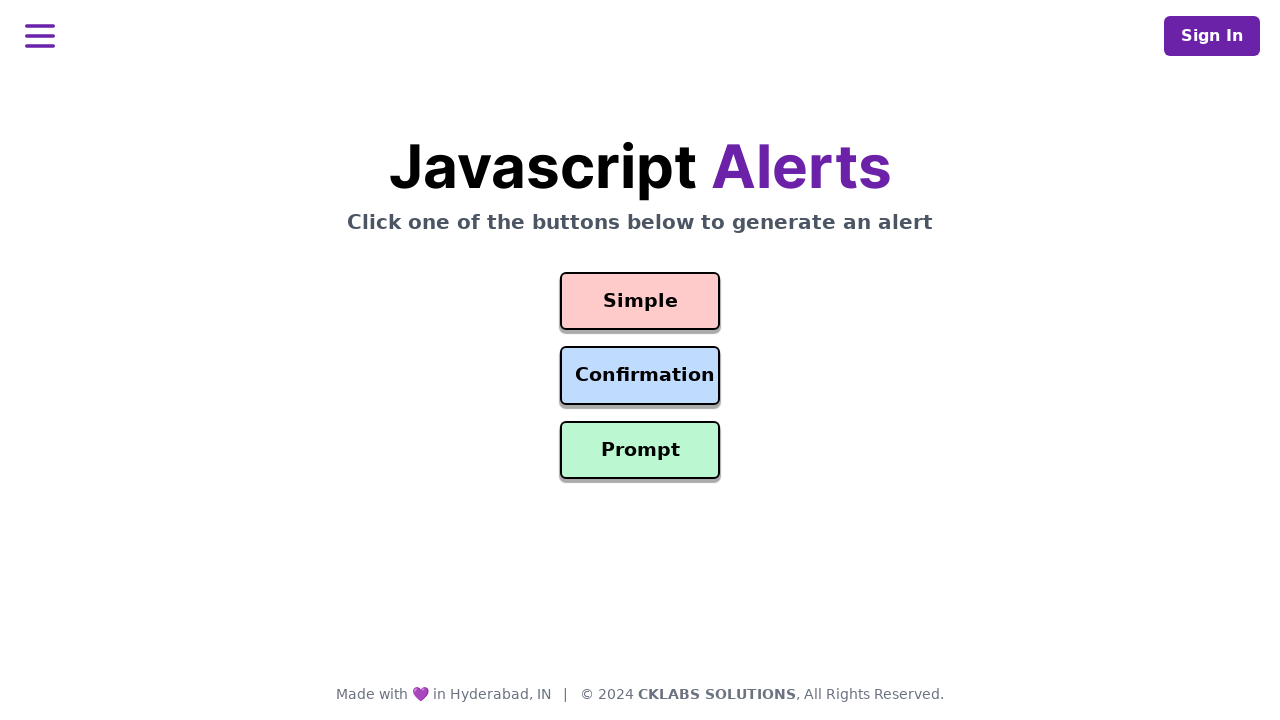

Clicked confirmation button to trigger alert dialog at (640, 376) on #confirmation
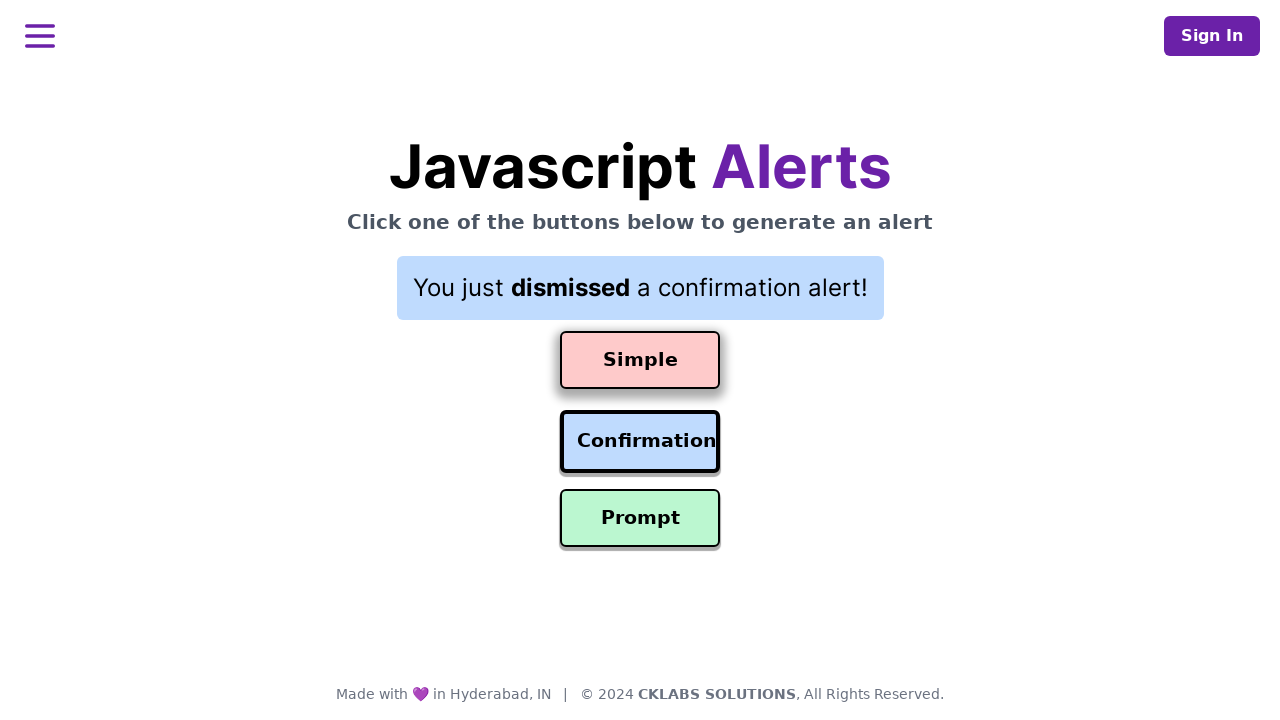

Set up dialog handler to accept confirmation alert
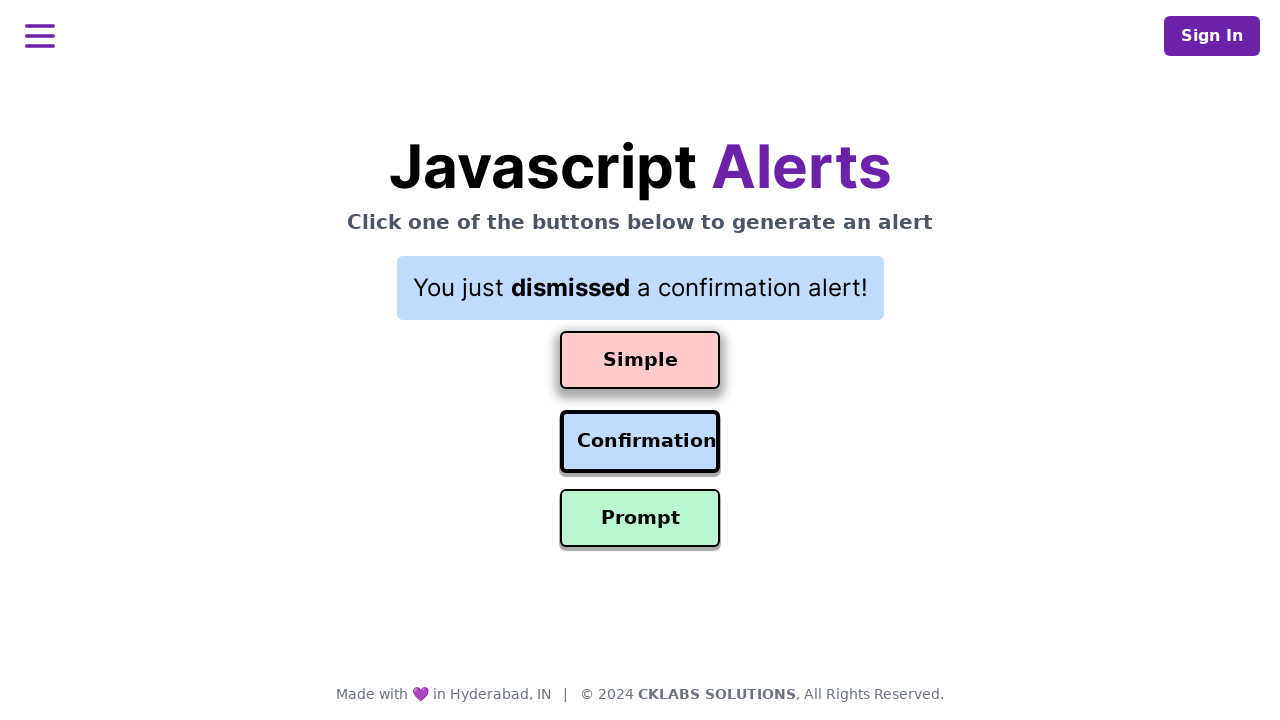

Verified result message is displayed after accepting confirmation
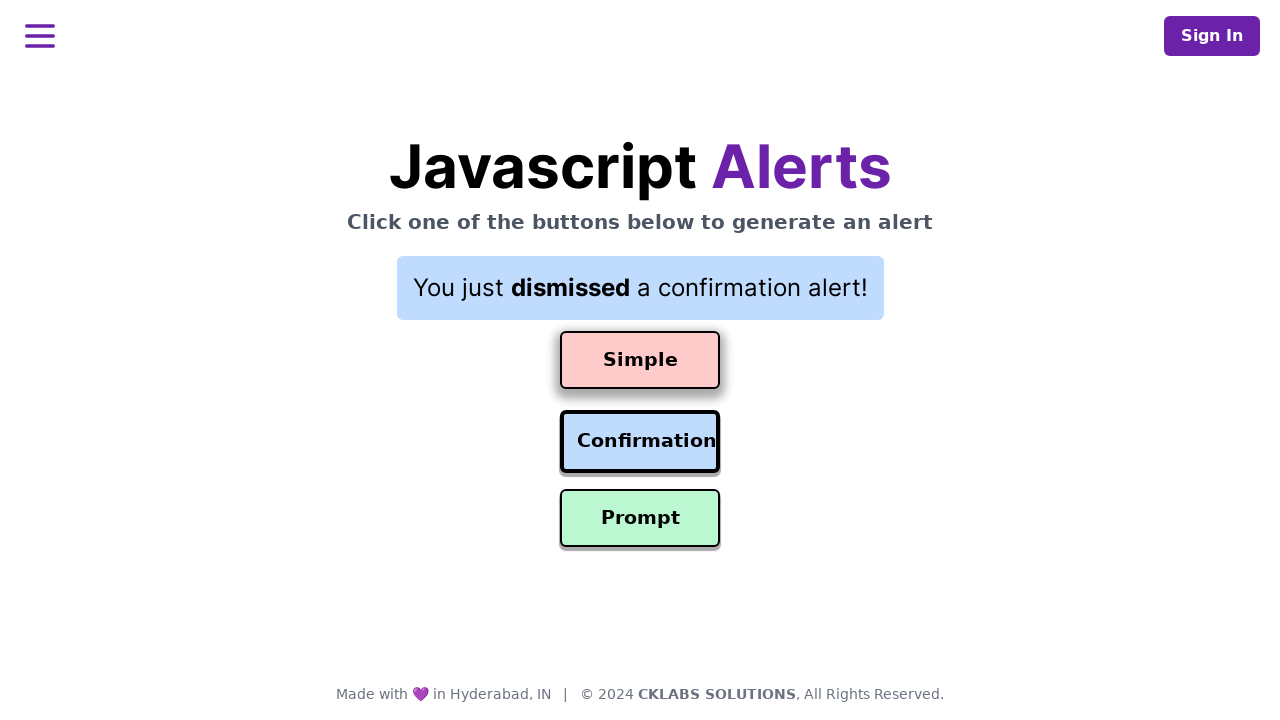

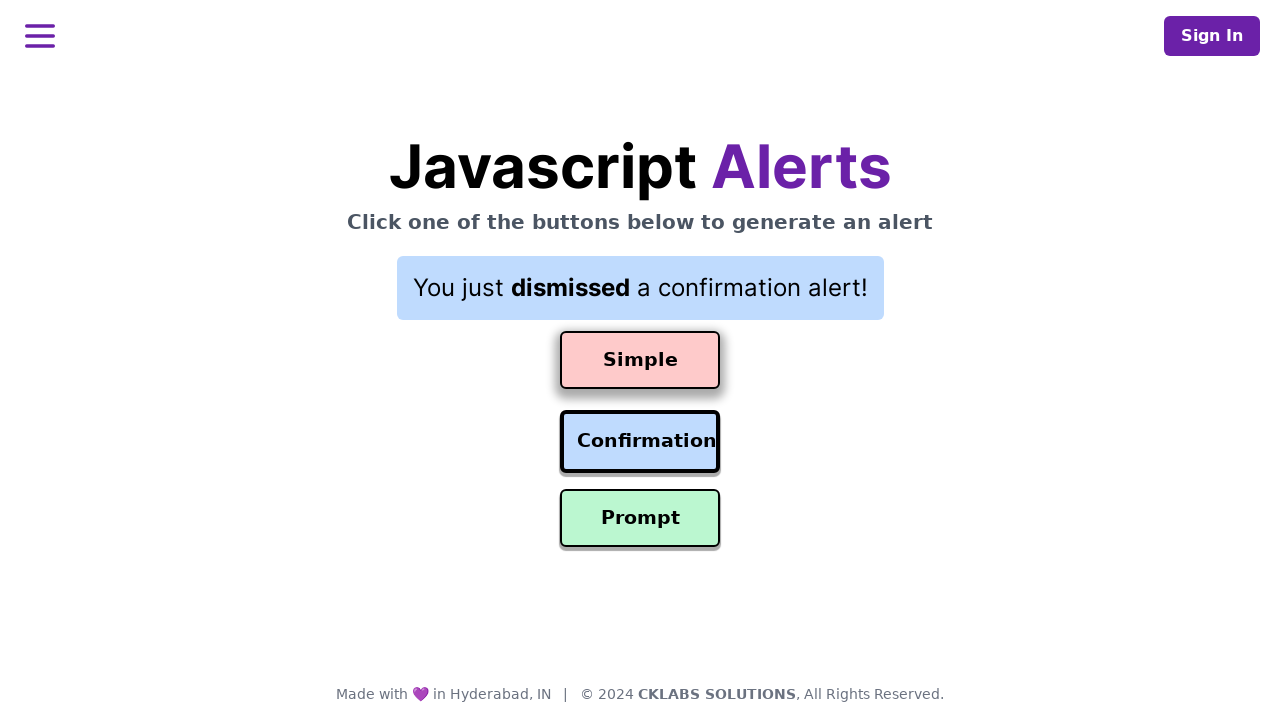